Tests dropdown functionality by selecting options using different methods (index, value, visible text), verifying selections, and checking dropdown size

Starting URL: https://the-internet.herokuapp.com/dropdown

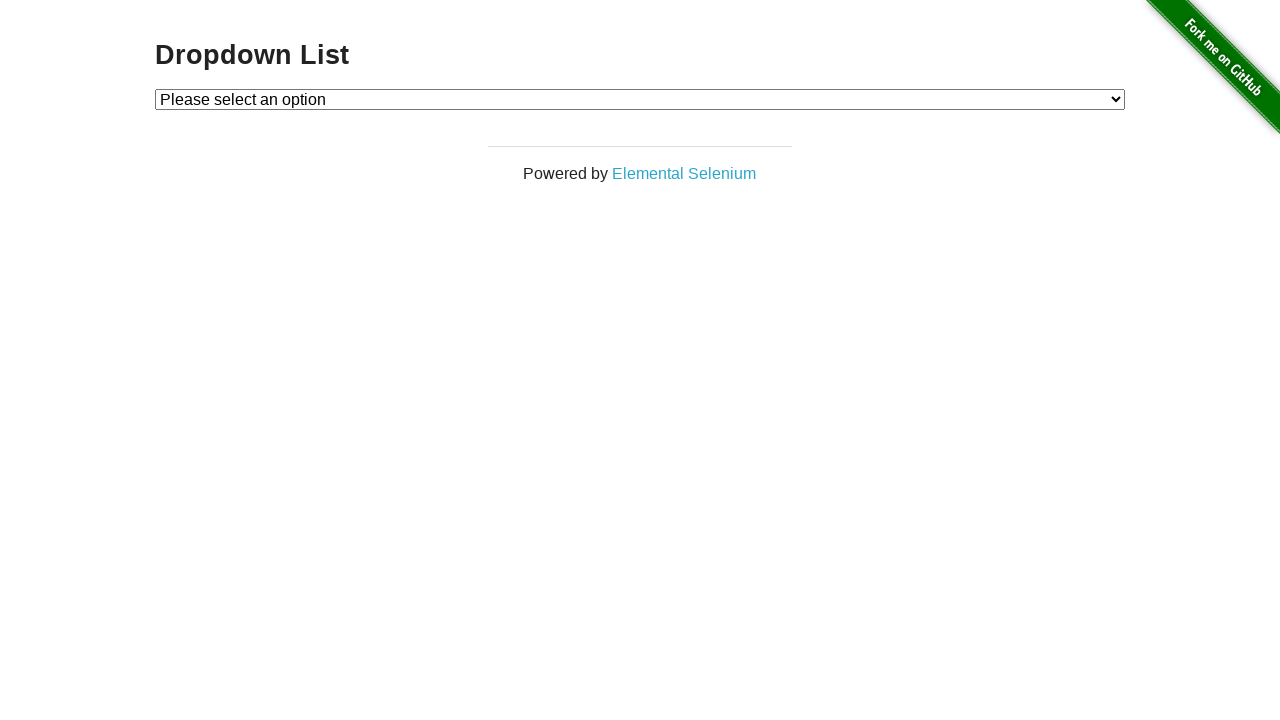

Navigated to dropdown test page
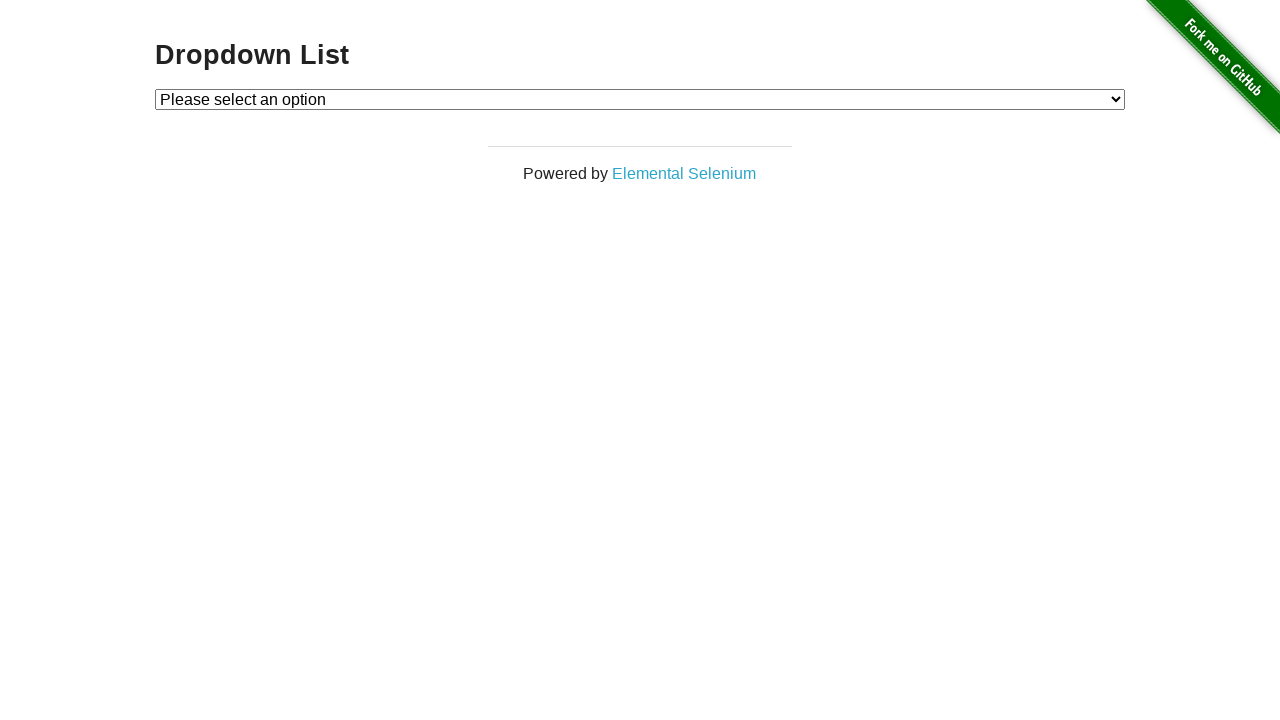

Located dropdown element
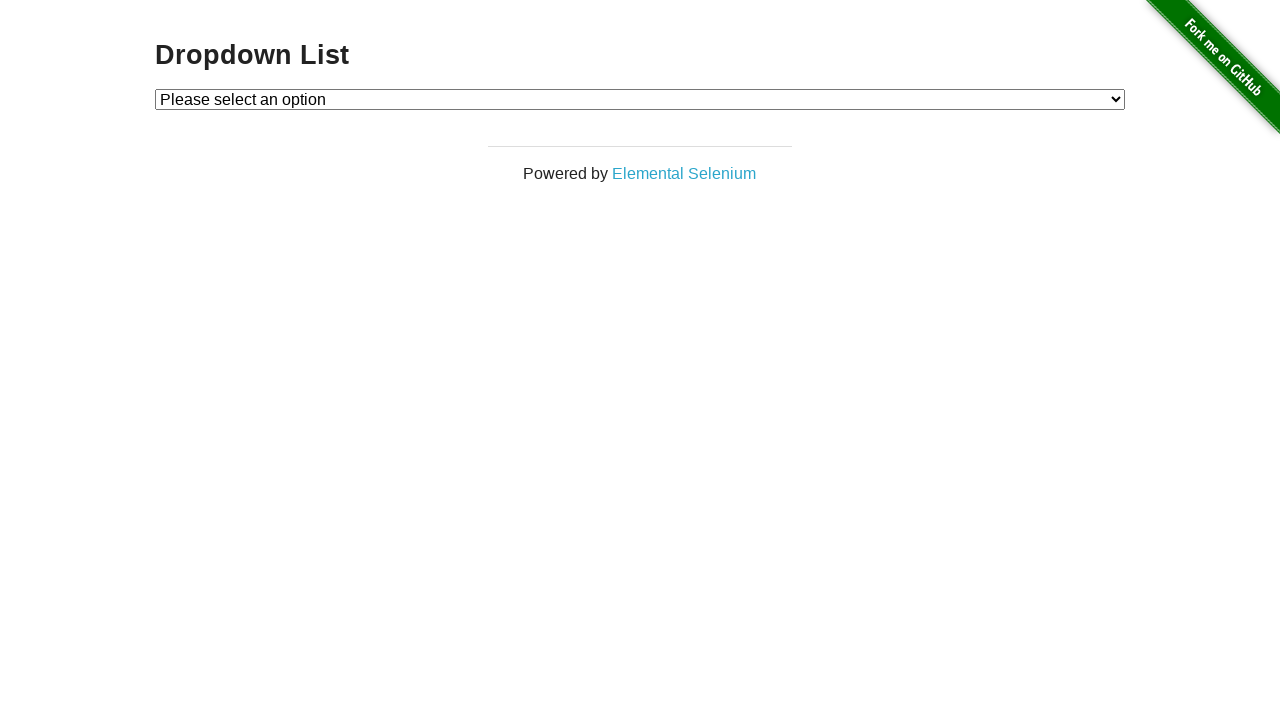

Selected Option 1 using index on #dropdown
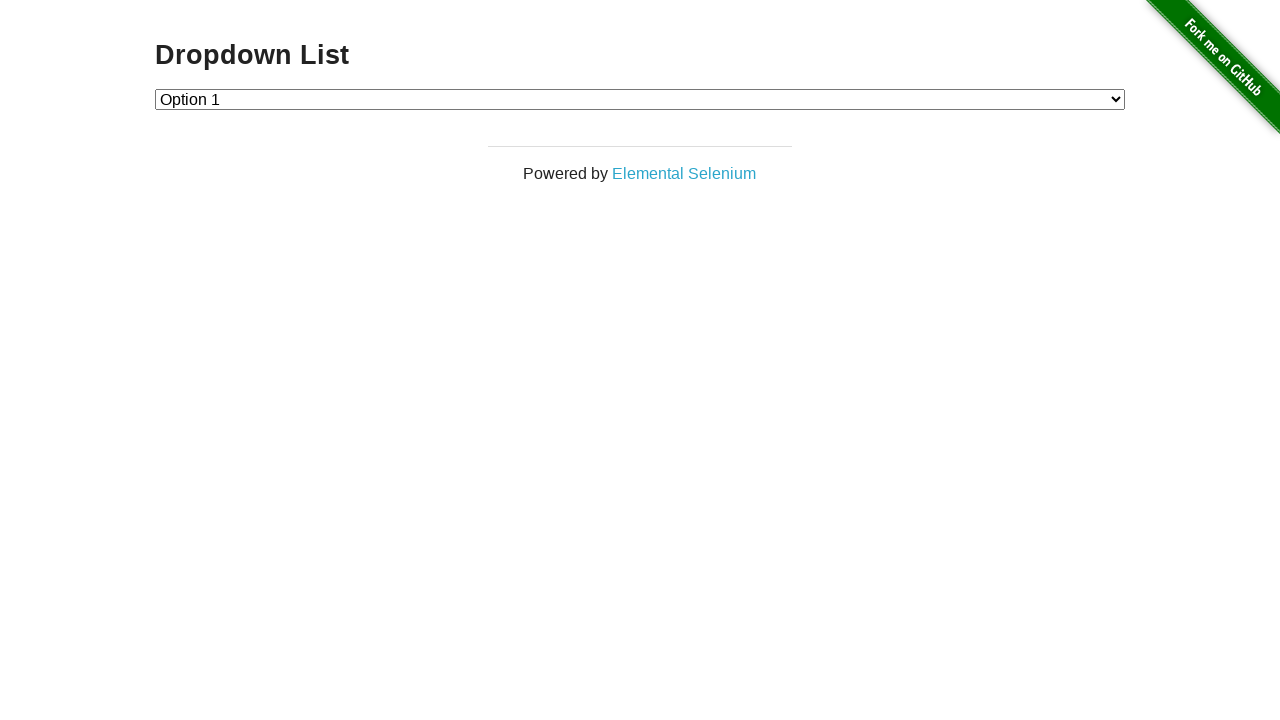

Verified Option 1 is selected
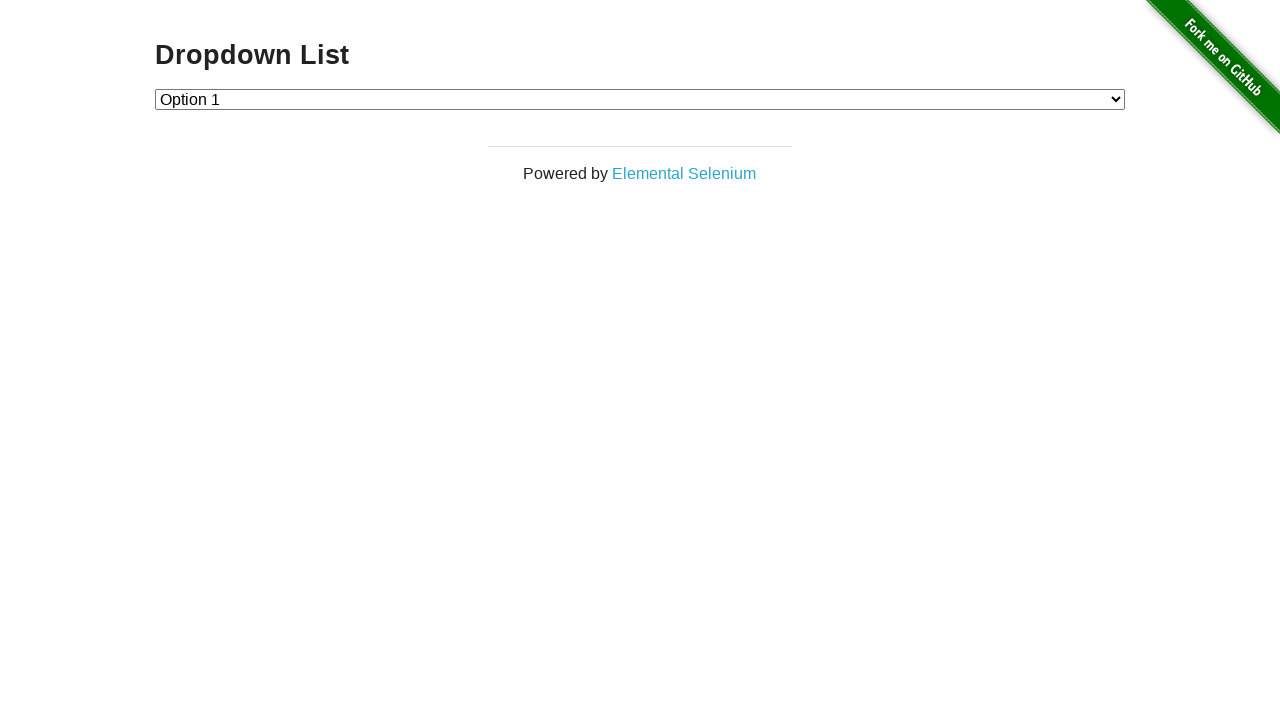

Selected Option 2 by value on #dropdown
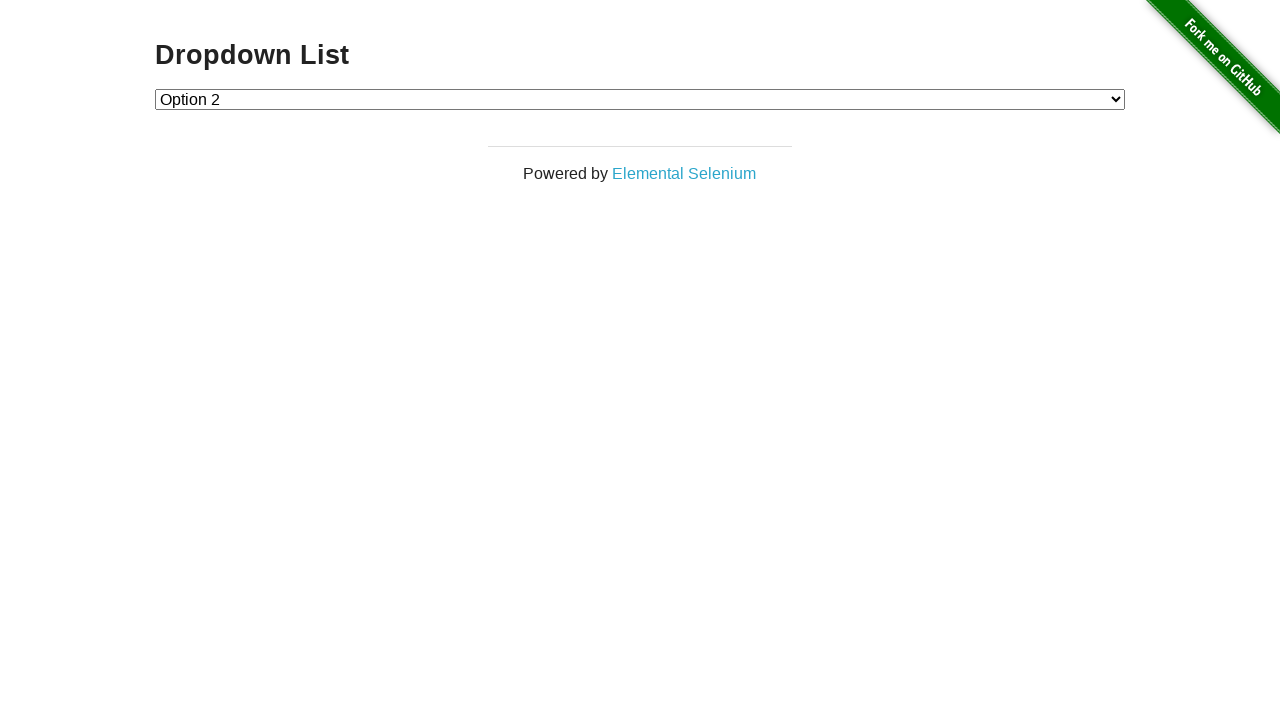

Verified Option 2 is selected
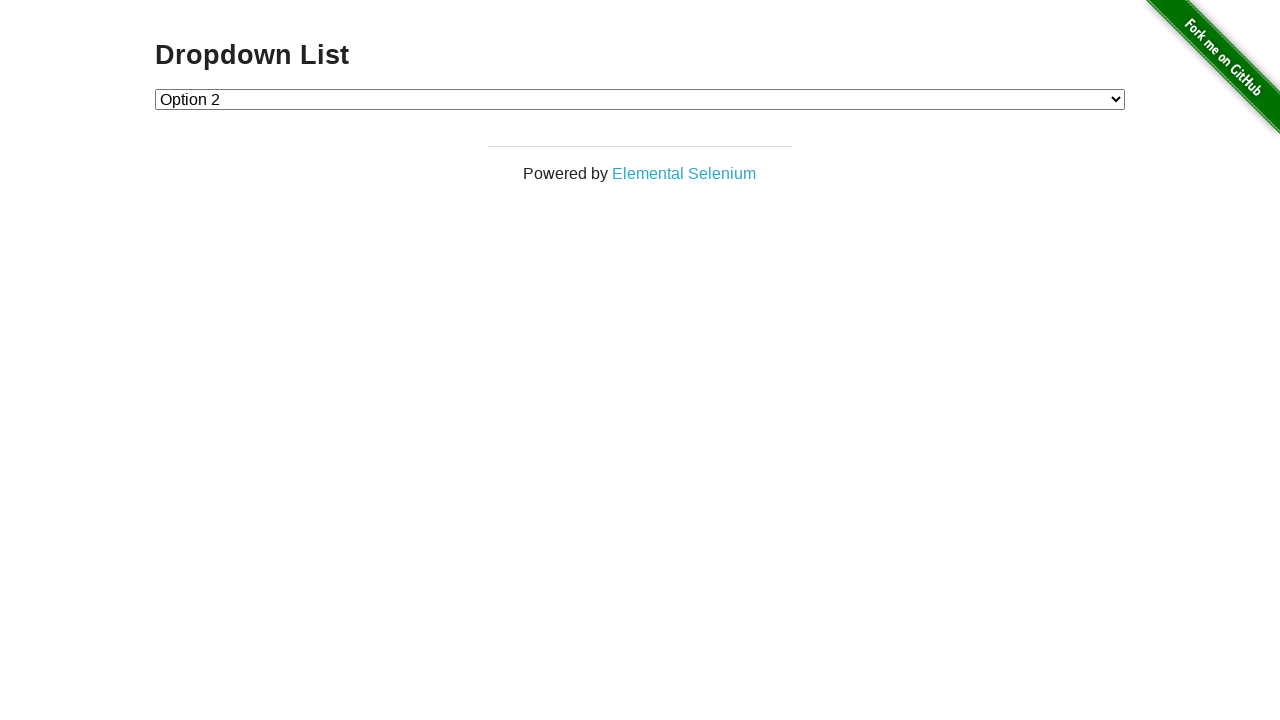

Selected Option 1 by visible text on #dropdown
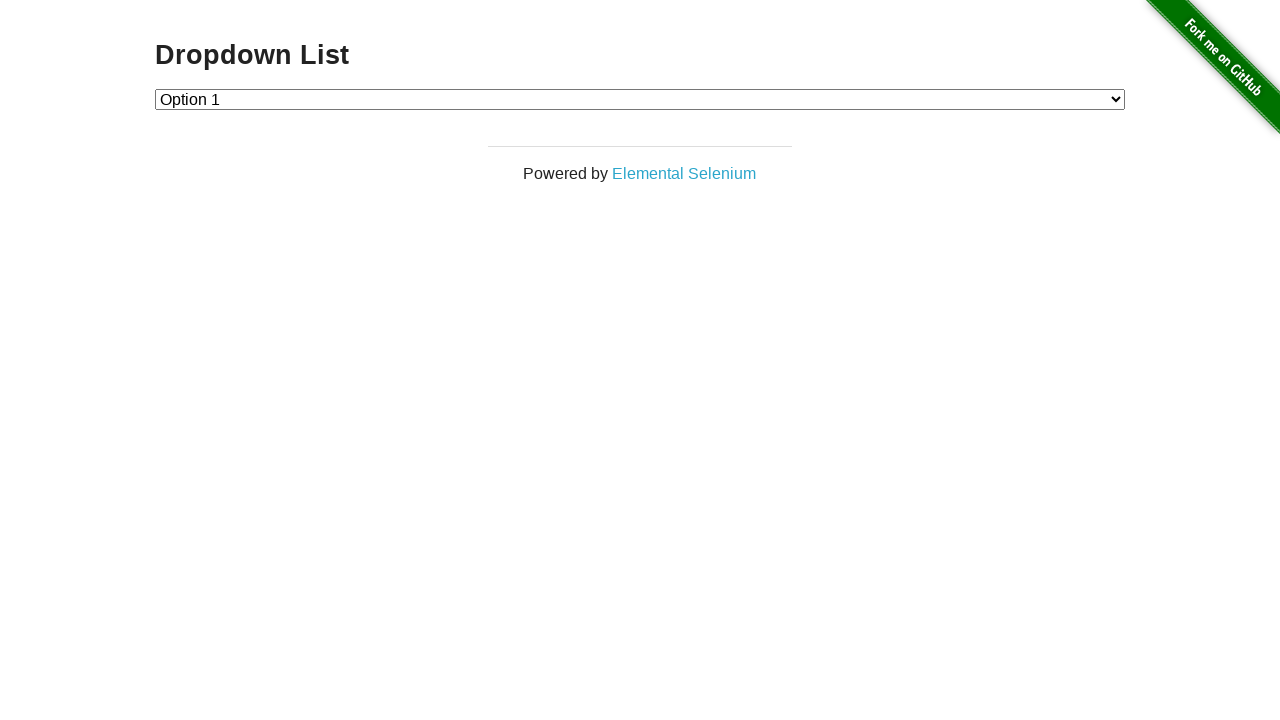

Verified Option 1 is selected again
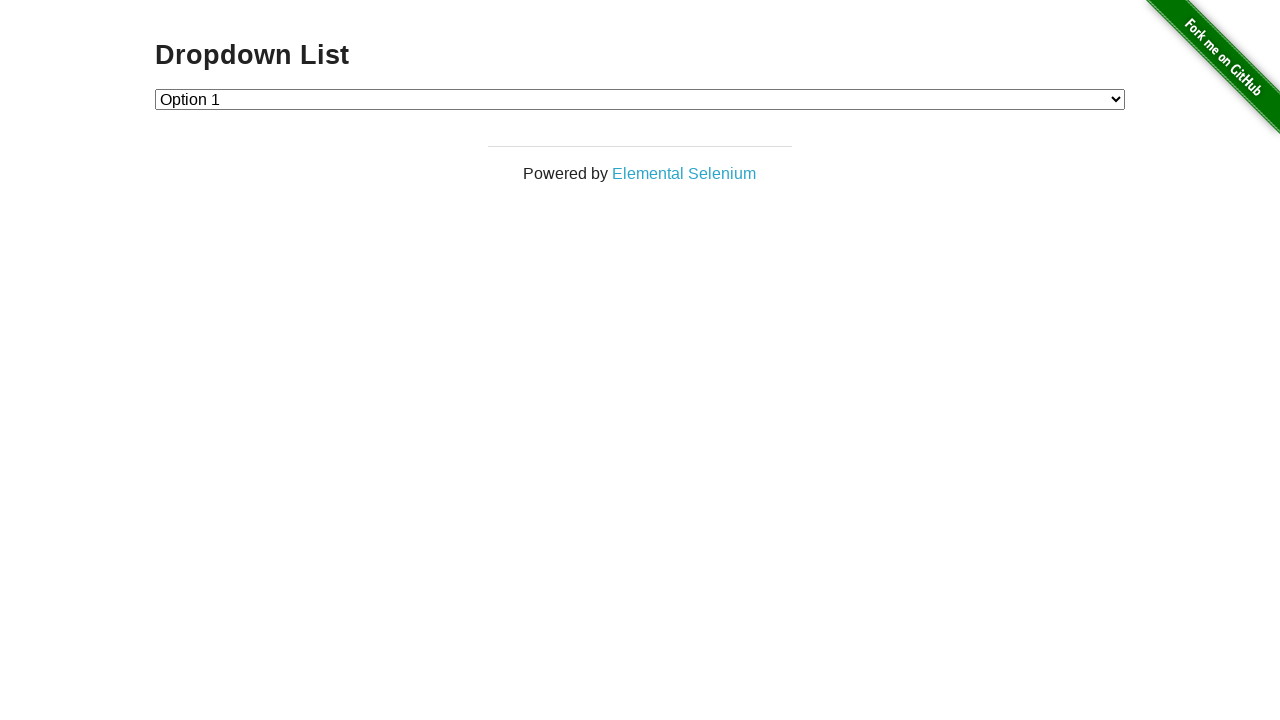

Retrieved all dropdown options
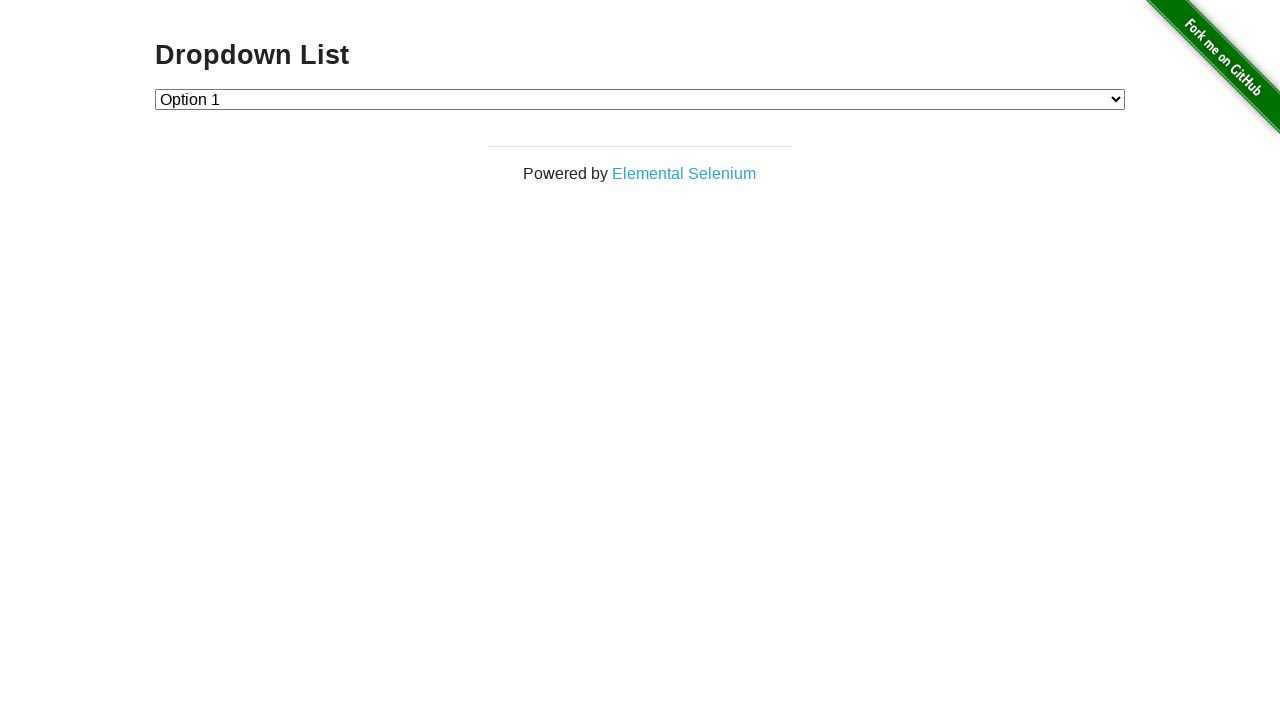

Extracted text content from all options
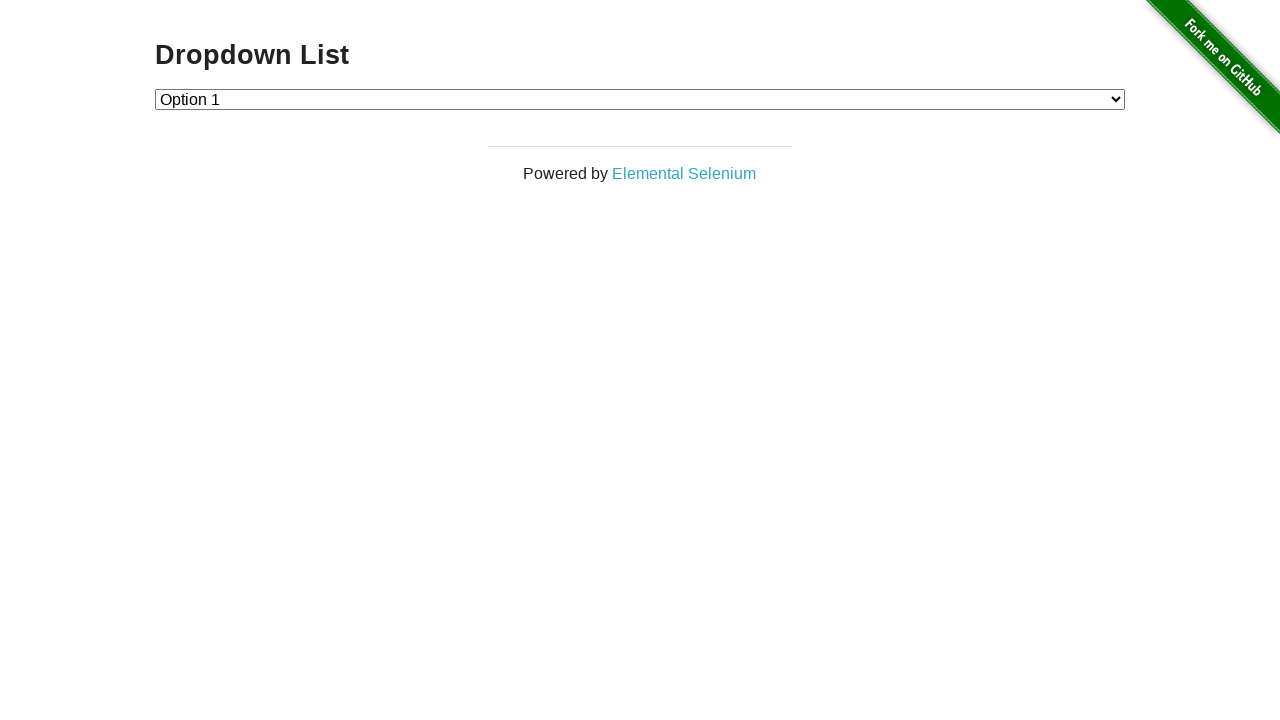

Verified Option 2 exists in dropdown options
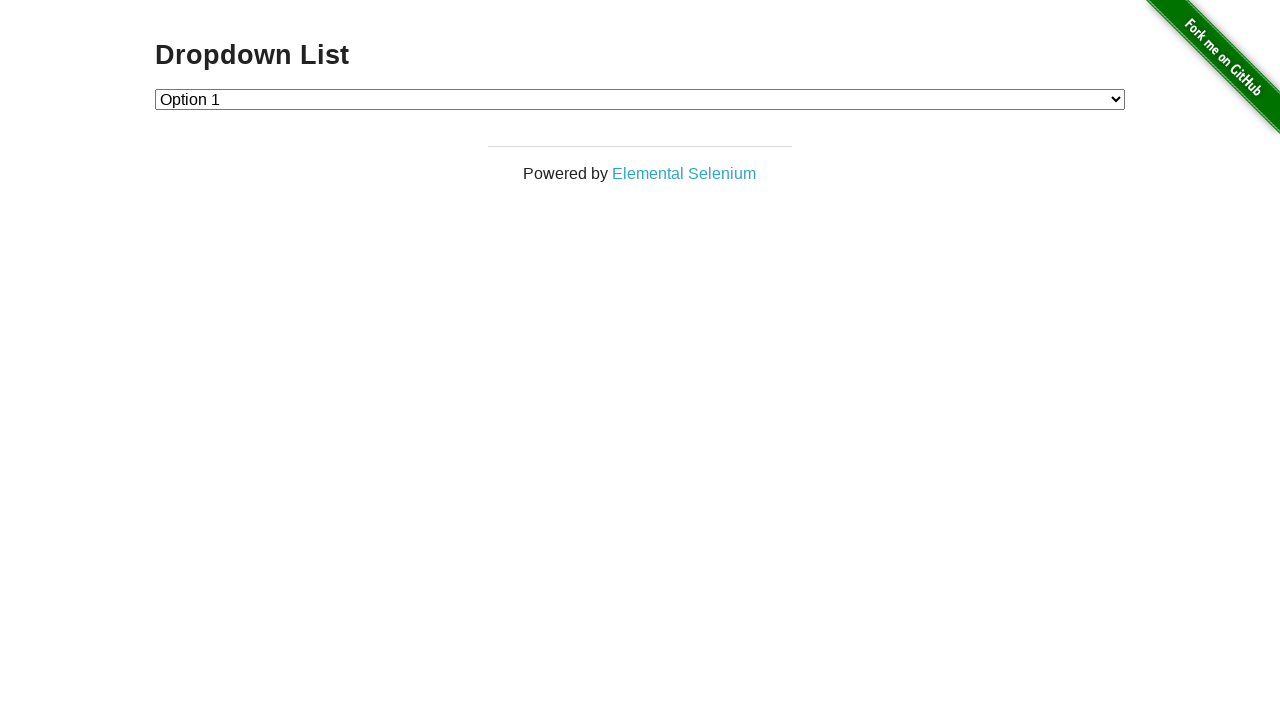

Verified dropdown contains exactly 3 options
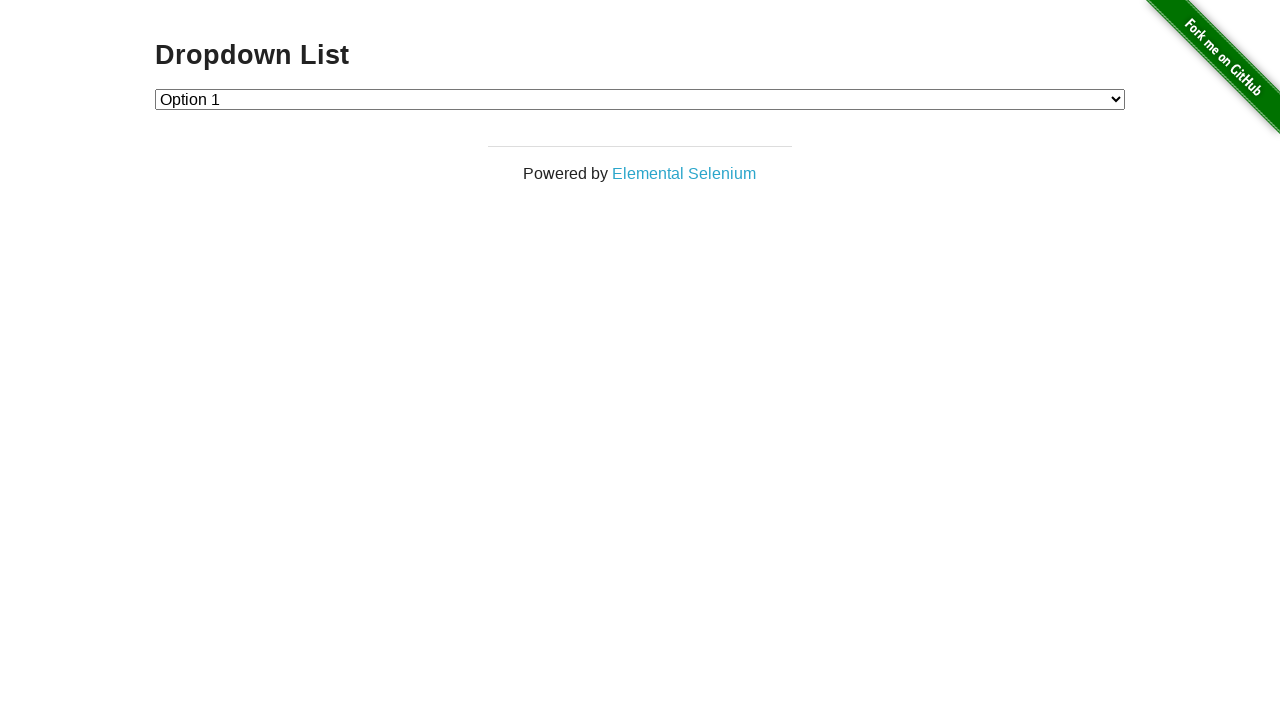

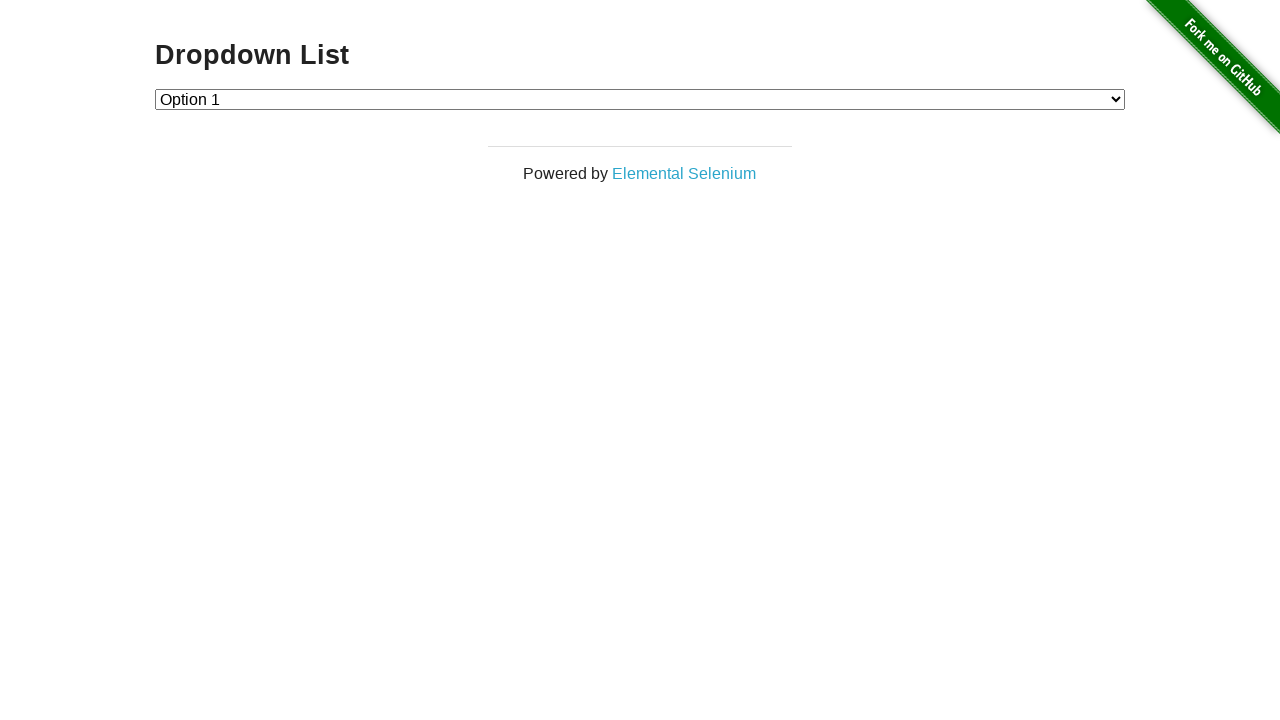